Fills out the practice form on DemoQA with personal information including name, email, gender, phone number, date of birth, subjects, hobbies, address, and location

Starting URL: https://demoqa.com

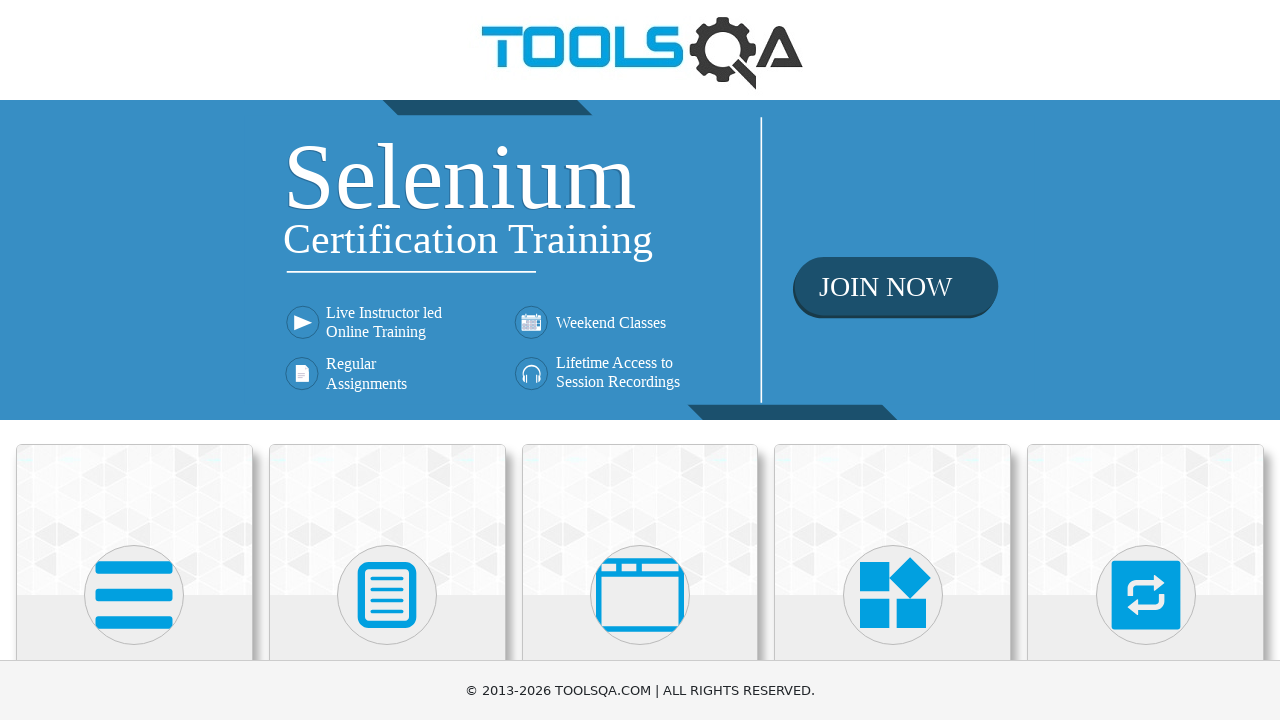

Clicked on Forms card at (387, 520) on (//div[@class='card mt-4 top-card'])[2]
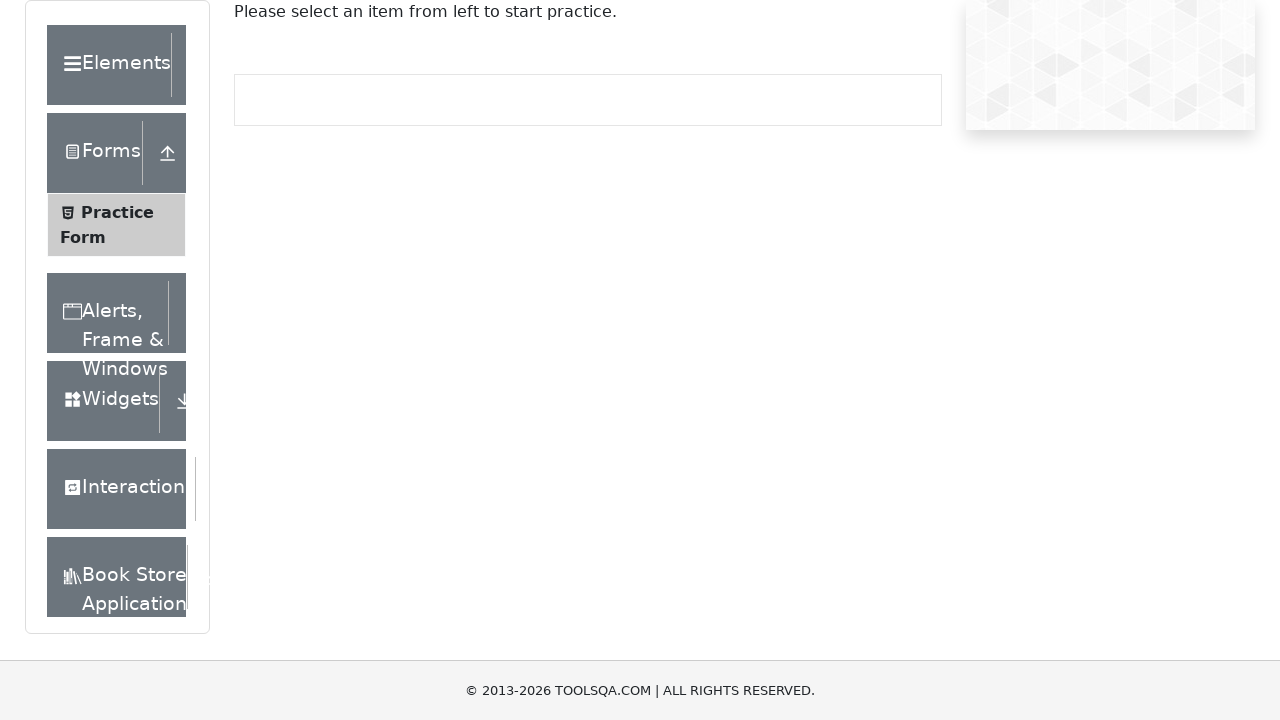

Clicked on Practice Form at (116, 225) on (//li[@id='item-0'])[2]
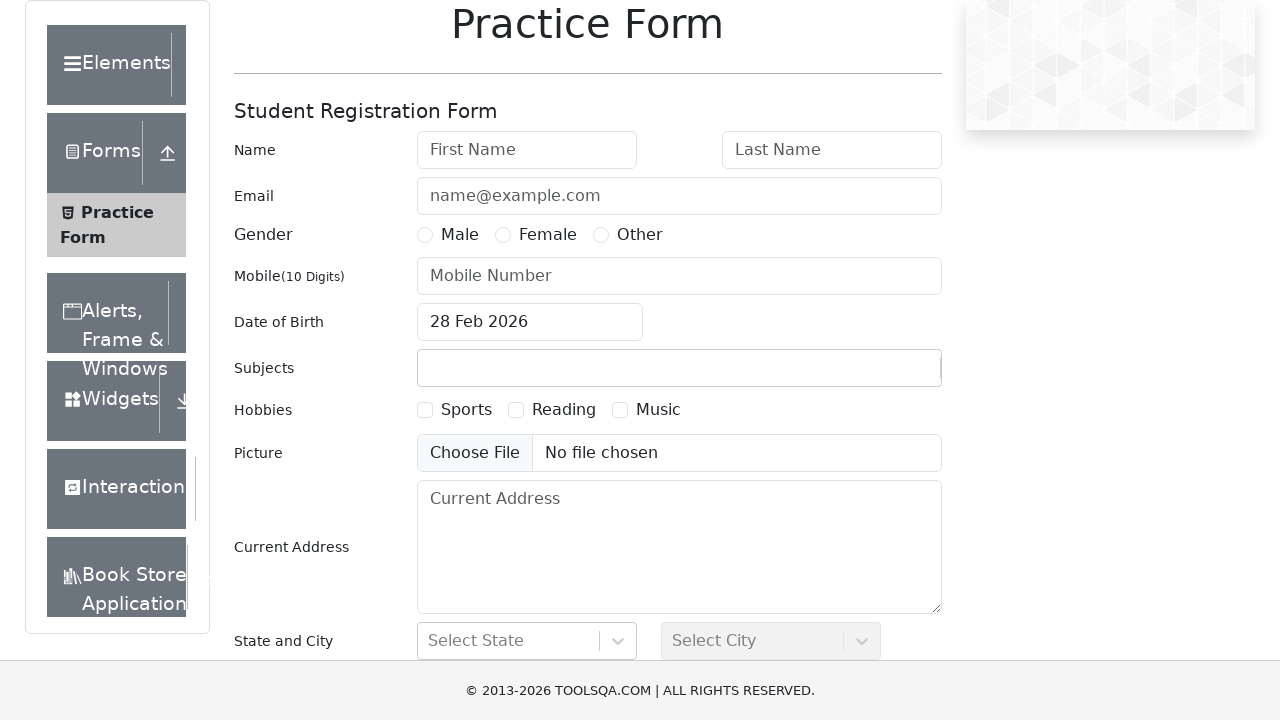

Navigated to DemoQA Practice Form page
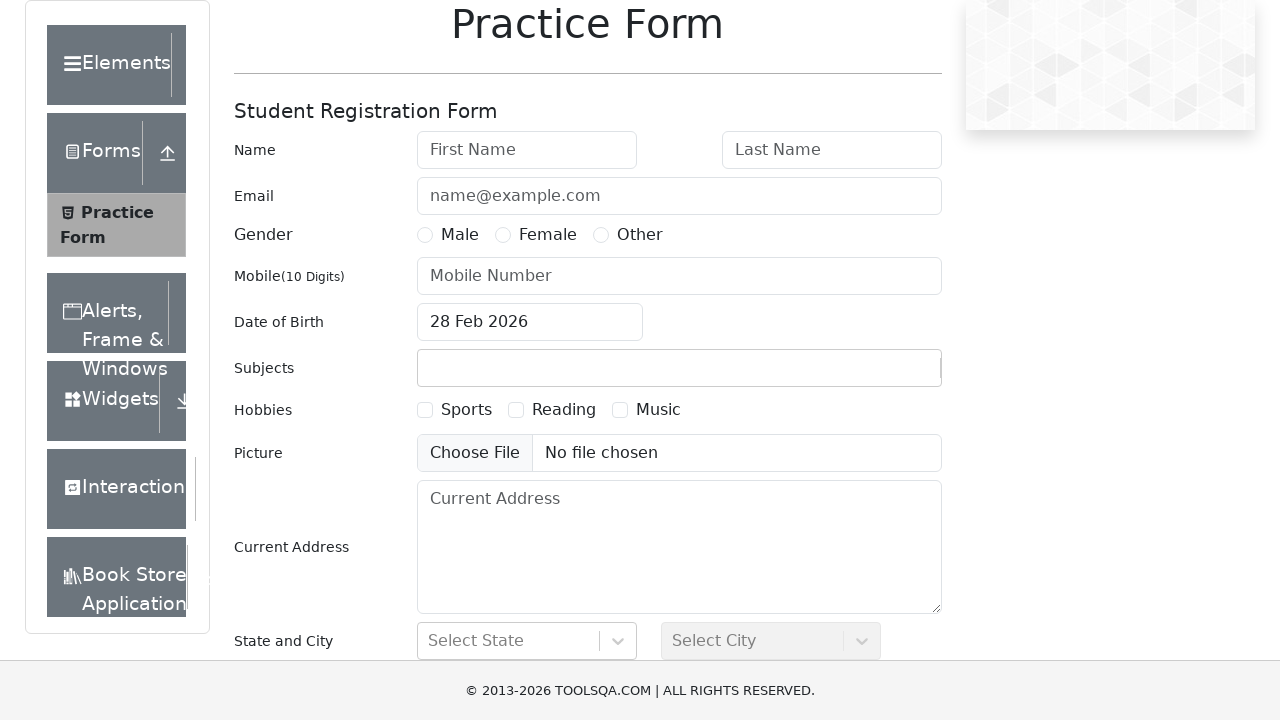

Filled first name: 'Cristian' on #firstName
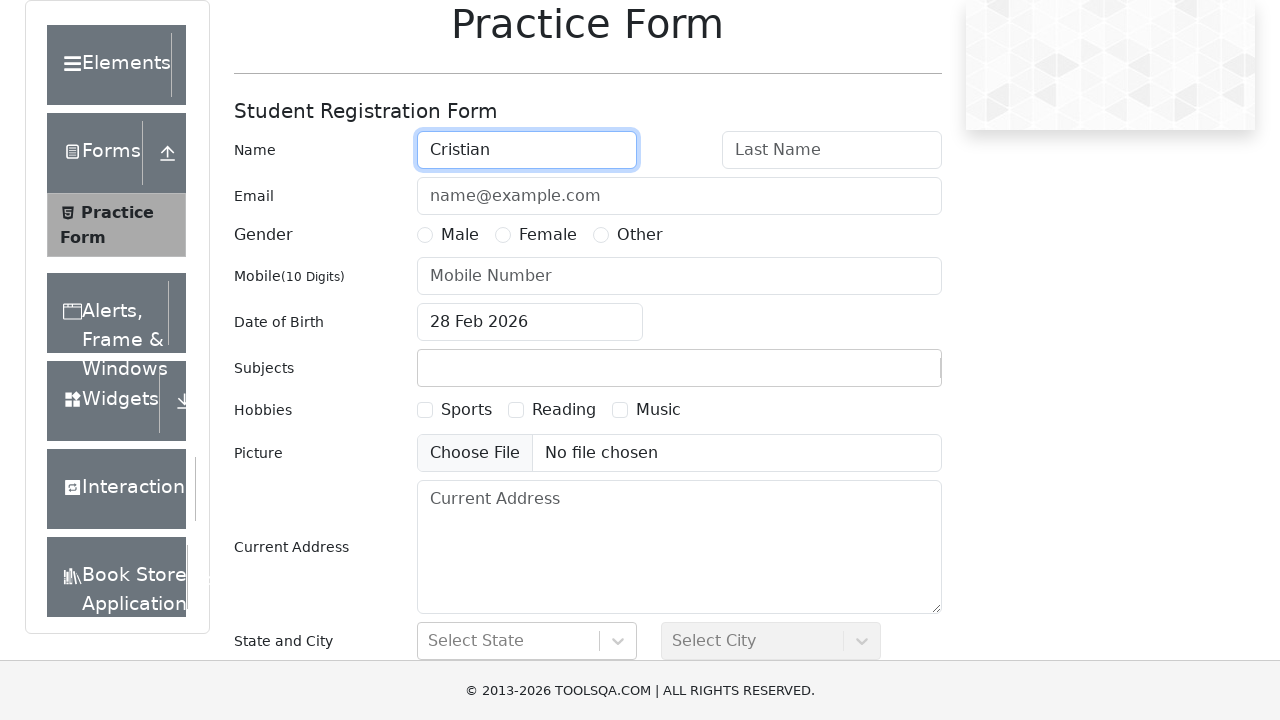

Filled last name: 'Sandu' on #lastName
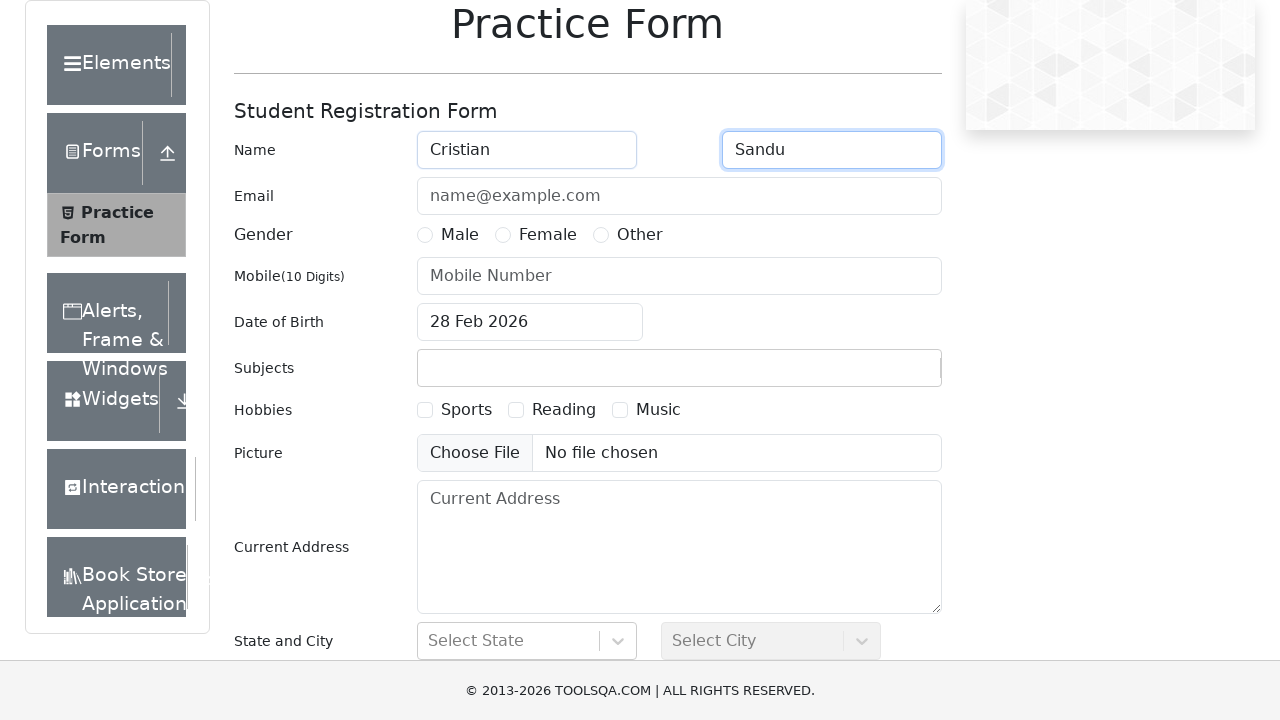

Filled email: 'test@gmail.com' on #userEmail
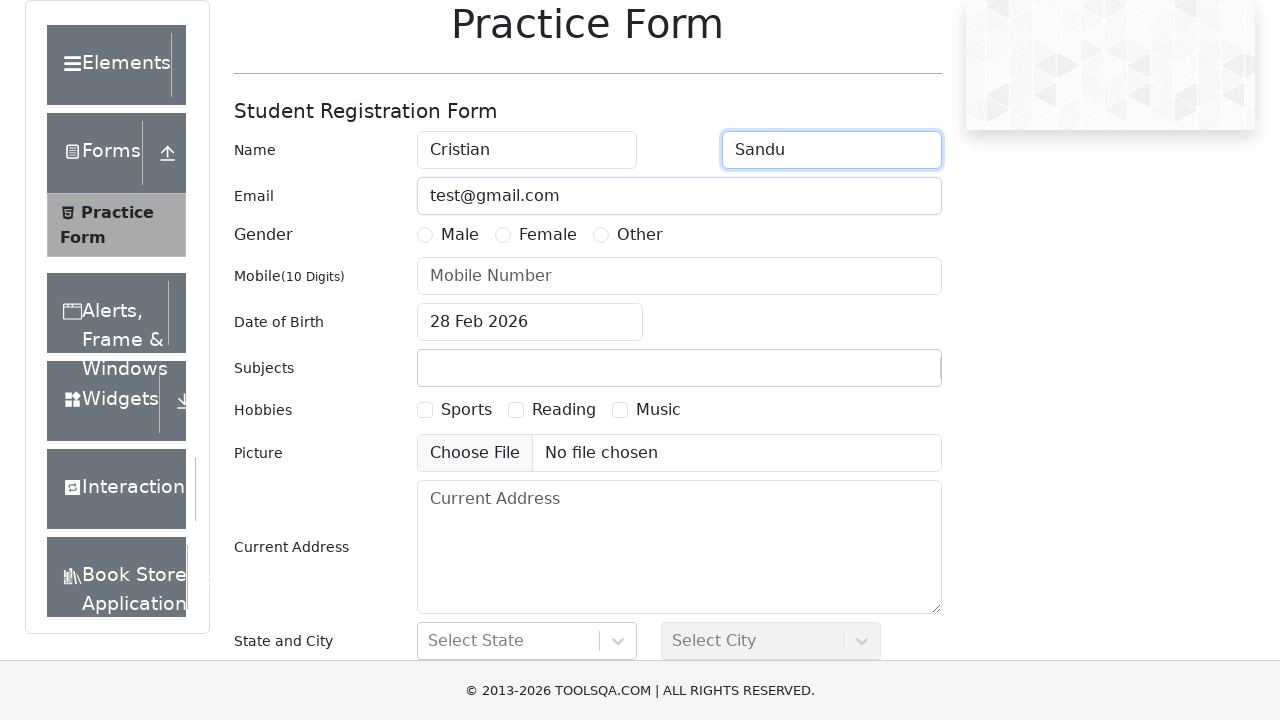

Selected male gender at (460, 235) on label[for='gender-radio-1']
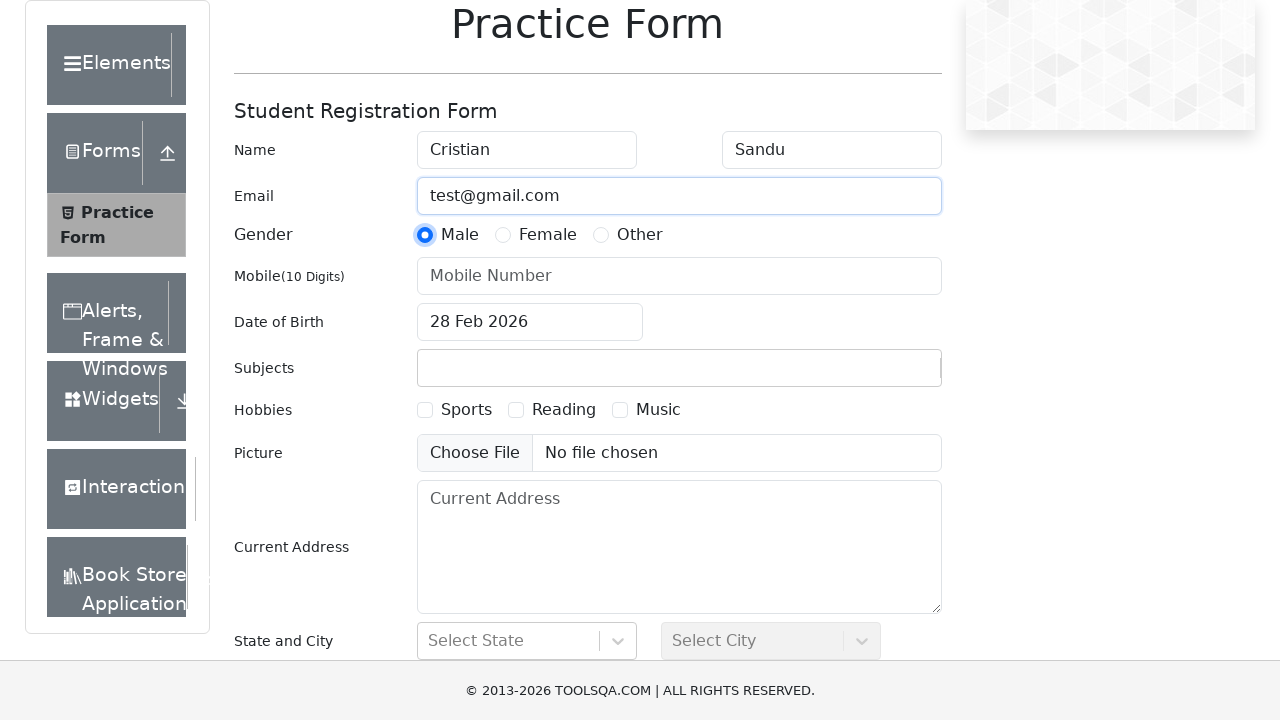

Filled phone number: '0123456789' on #userNumber
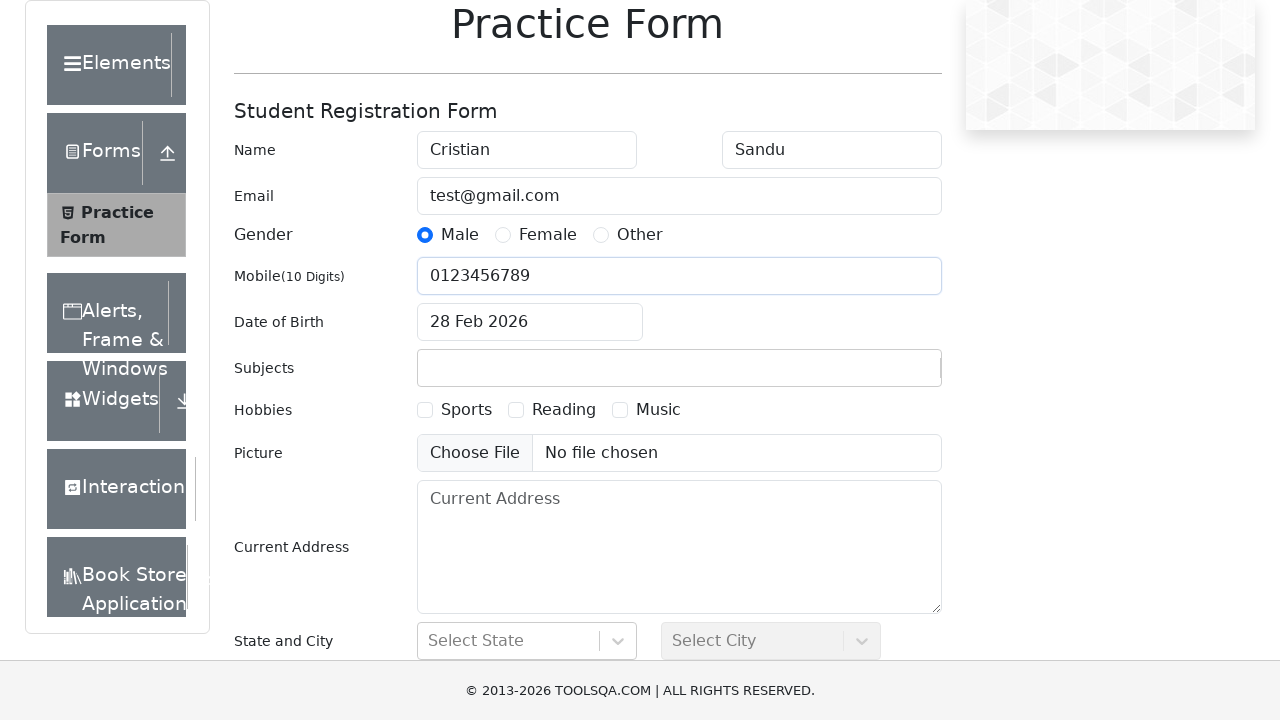

Clicked on date of birth calendar input at (530, 322) on #dateOfBirthInput
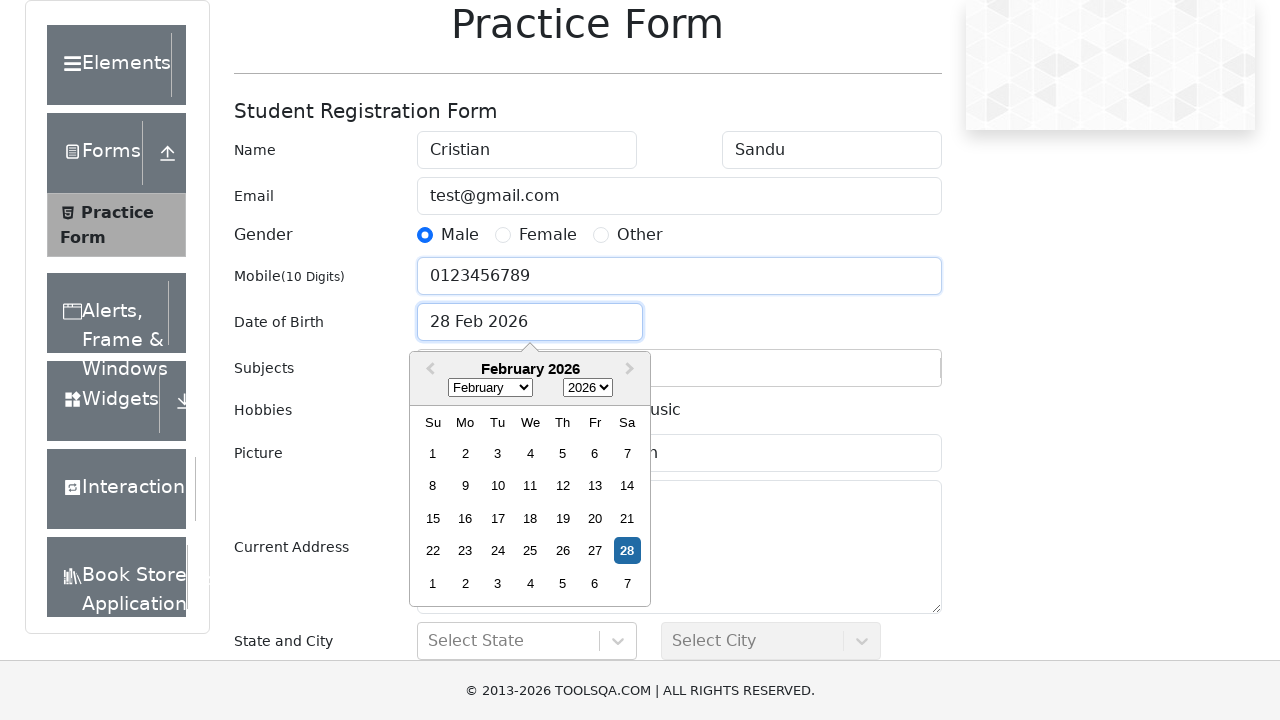

Selected May as birth month on .react-datepicker__month-select
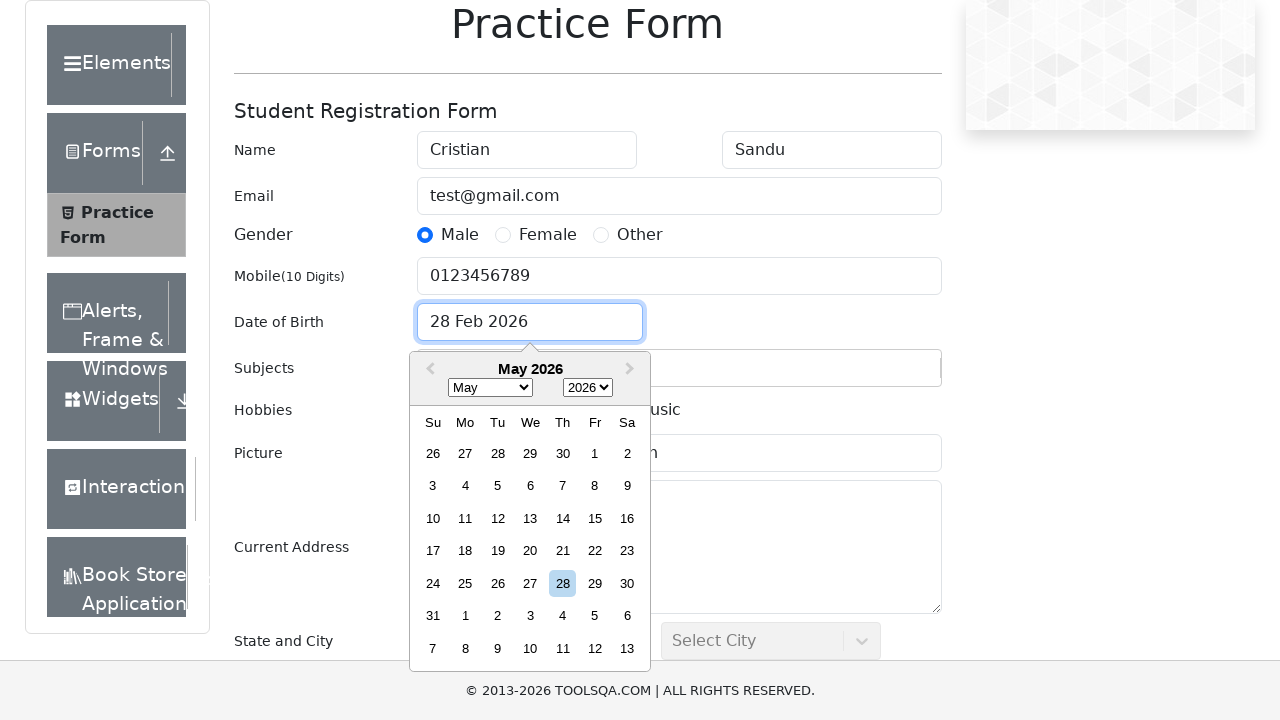

Selected 1993 as birth year on .react-datepicker__year-select
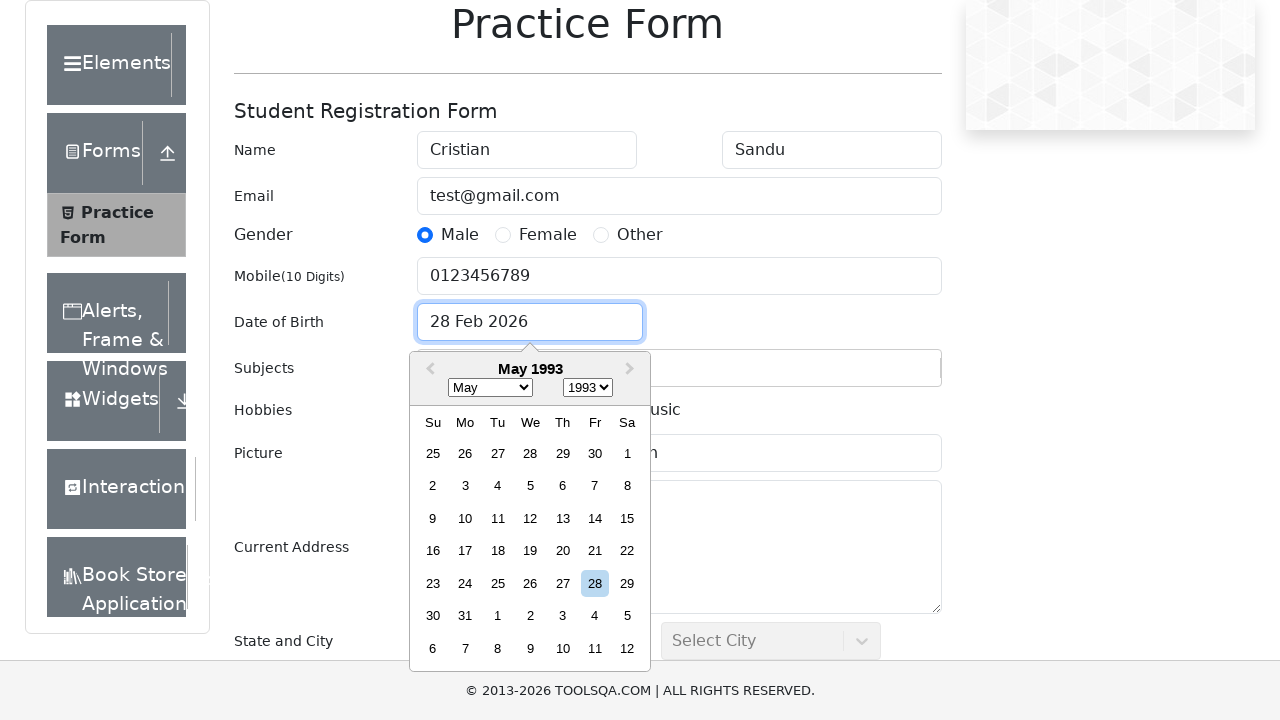

Selected 15th as birth day at (627, 518) on .react-datepicker__day.react-datepicker__day--015
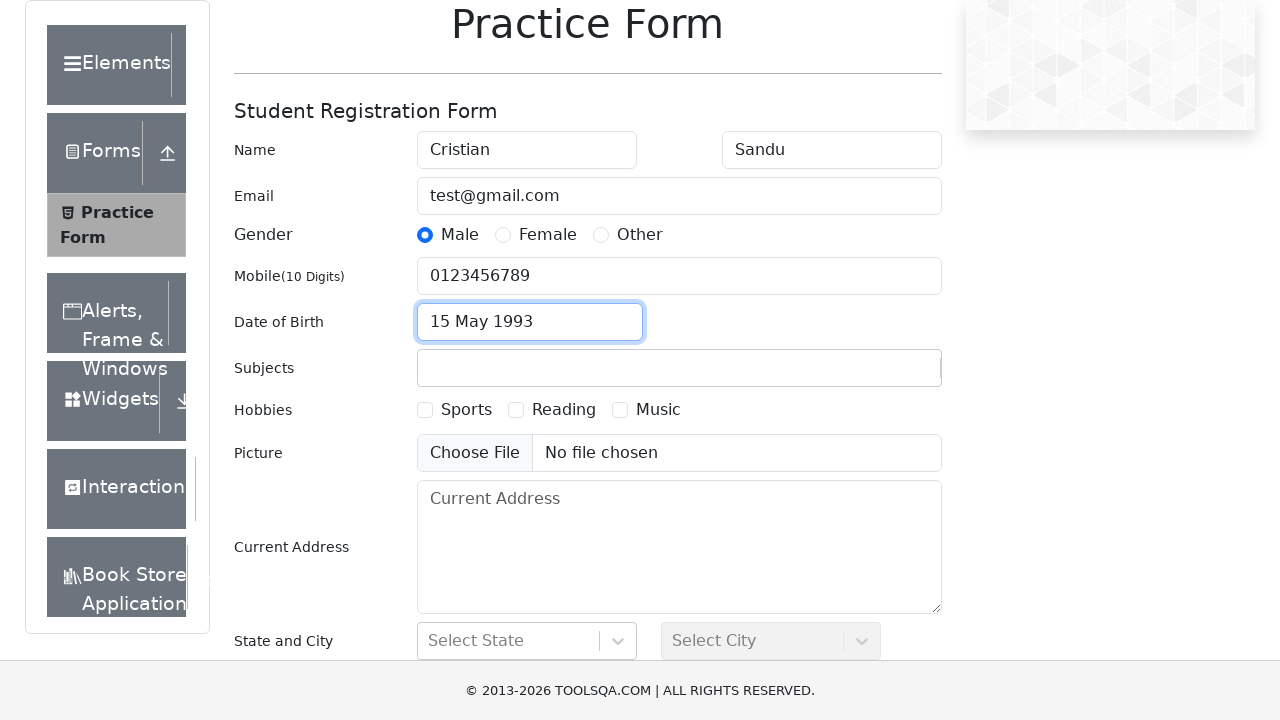

Typed 'Math' in subjects field on #subjectsInput
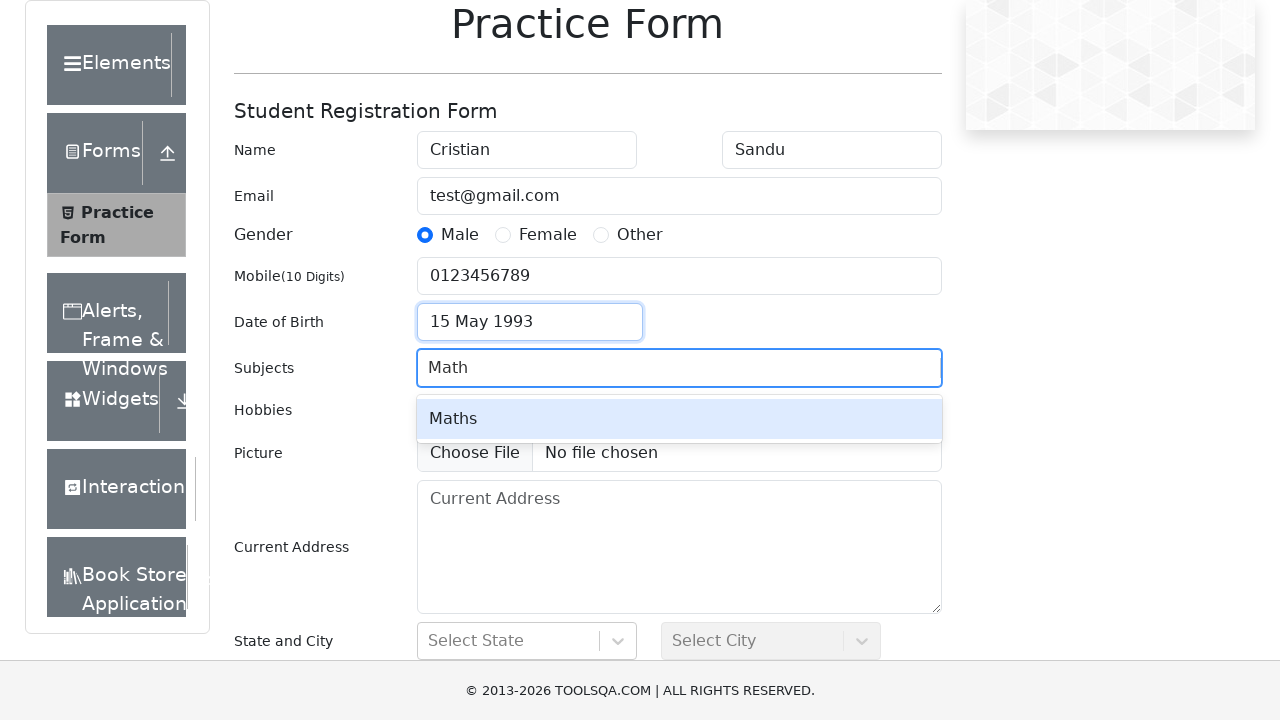

Pressed Enter to add Math as subject on #subjectsInput
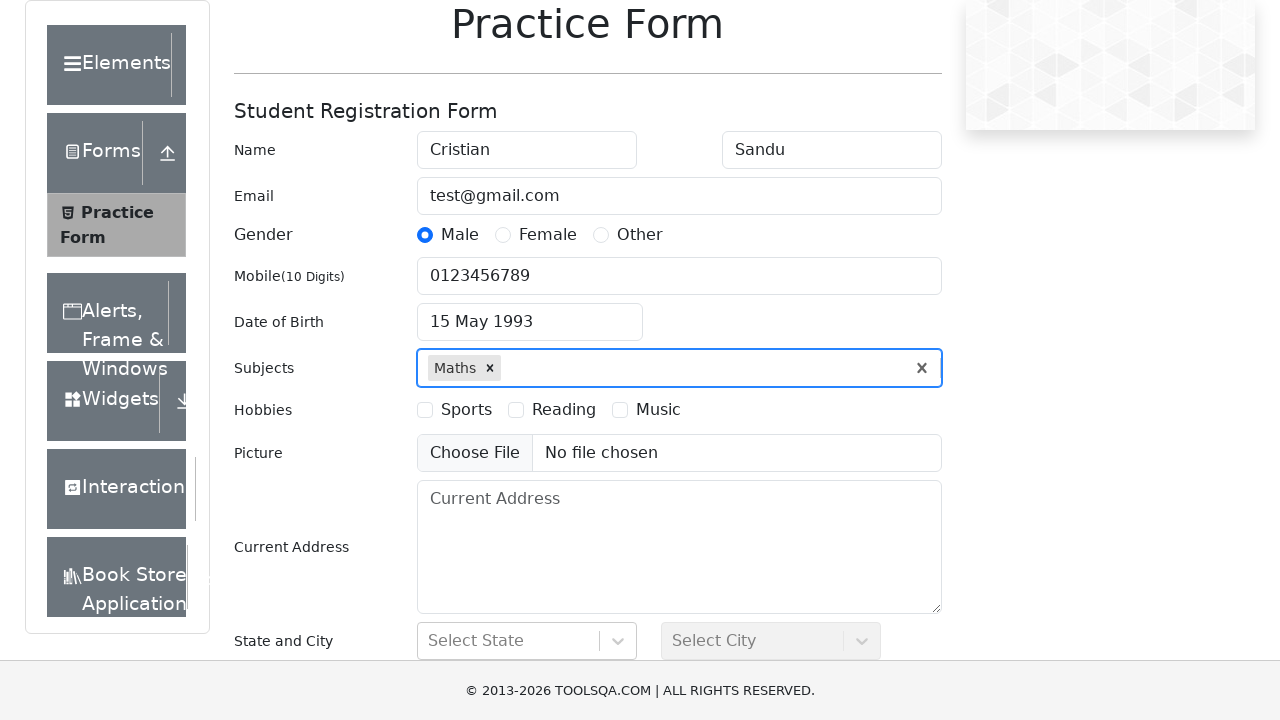

Typed 'Acc' in subjects field on #subjectsInput
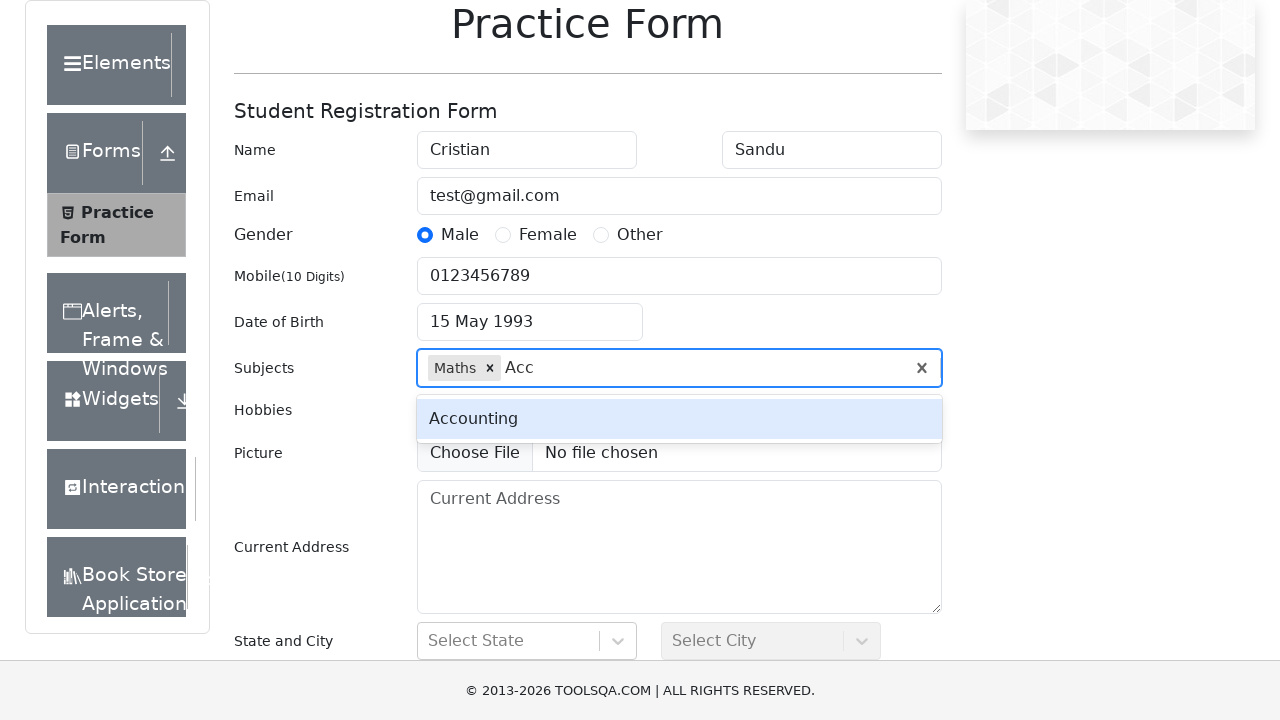

Pressed Enter to add Accounting as subject on #subjectsInput
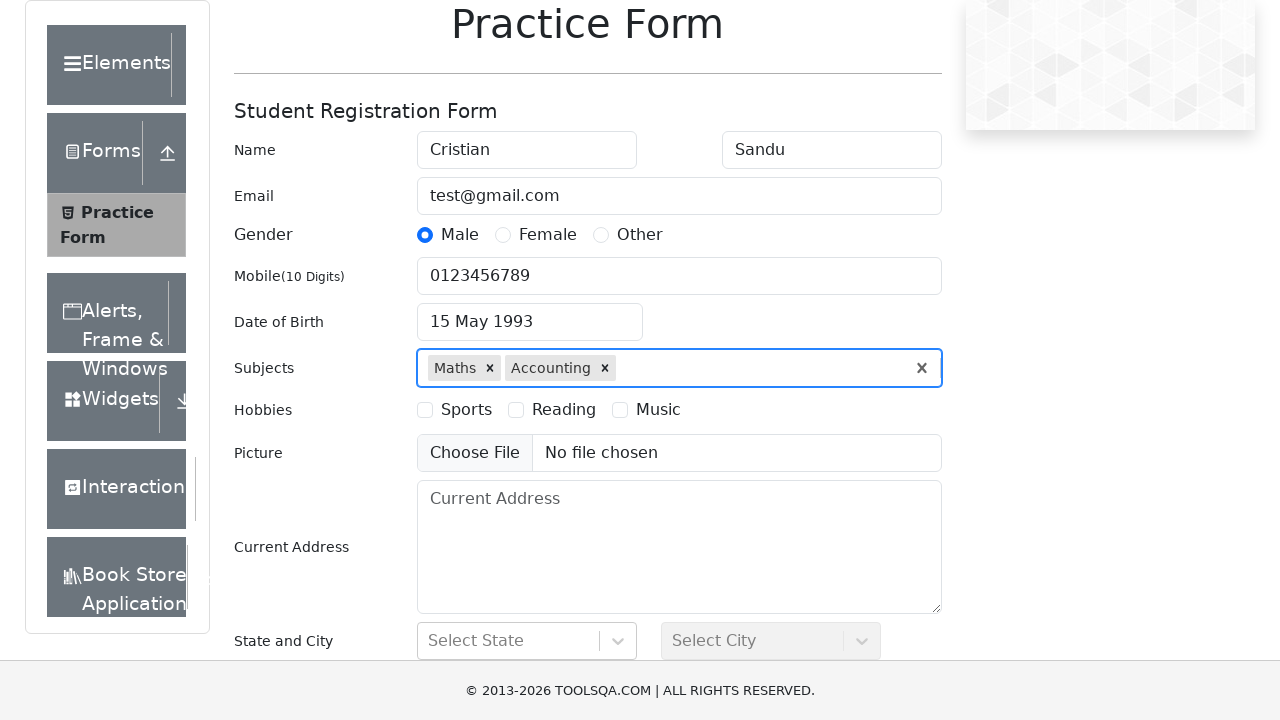

Checked hobbies checkbox at (466, 410) on label[for='hobbies-checkbox-1']
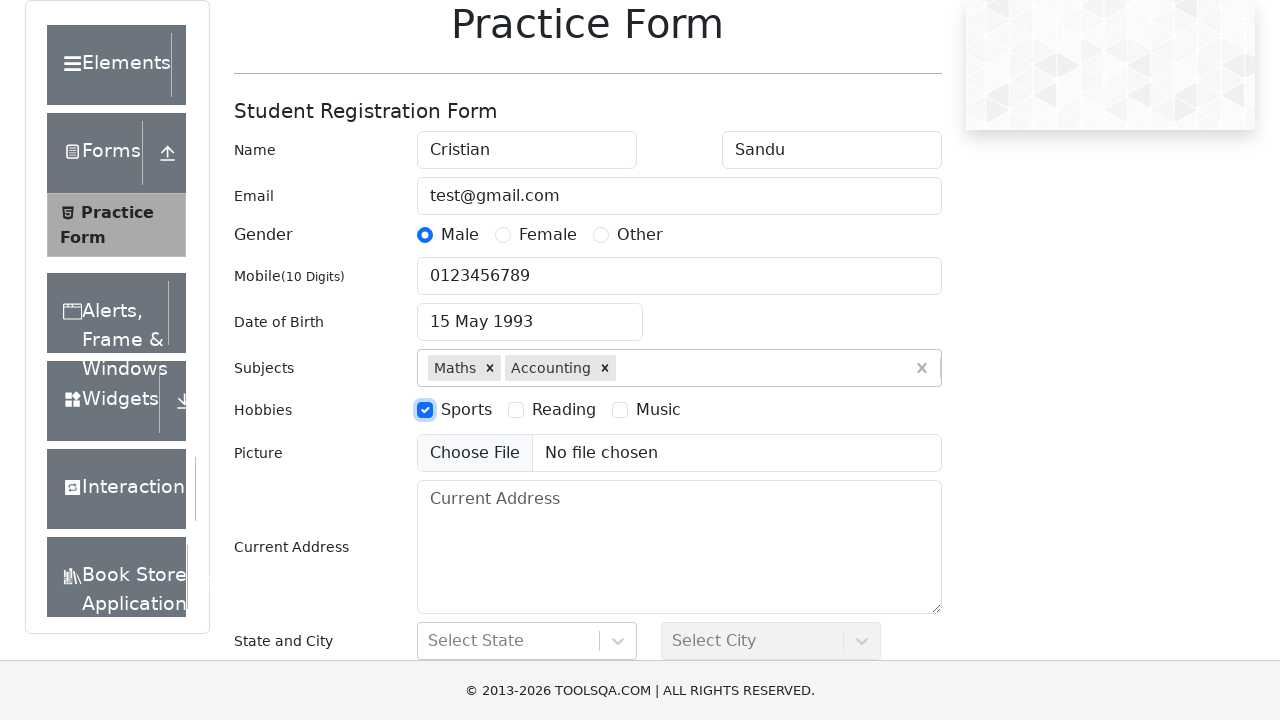

Filled current address: 'Home address' on #currentAddress
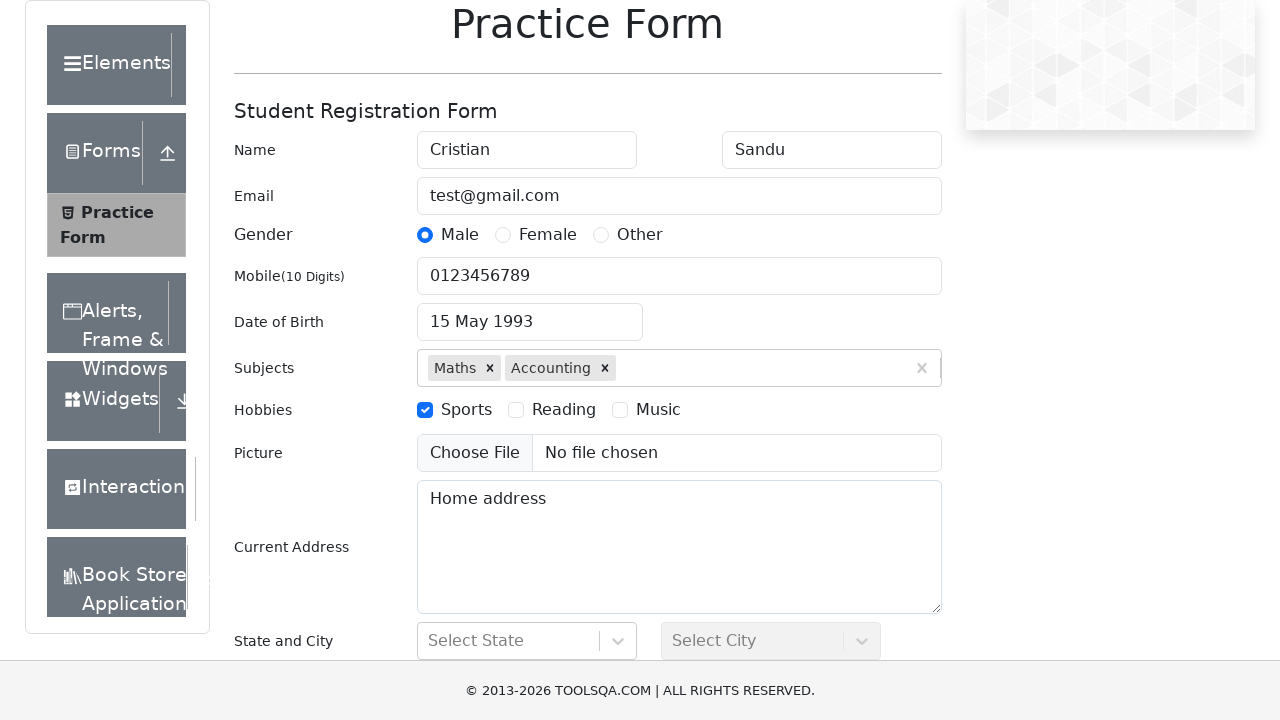

Typed 'Uttar' in state field on #react-select-3-input
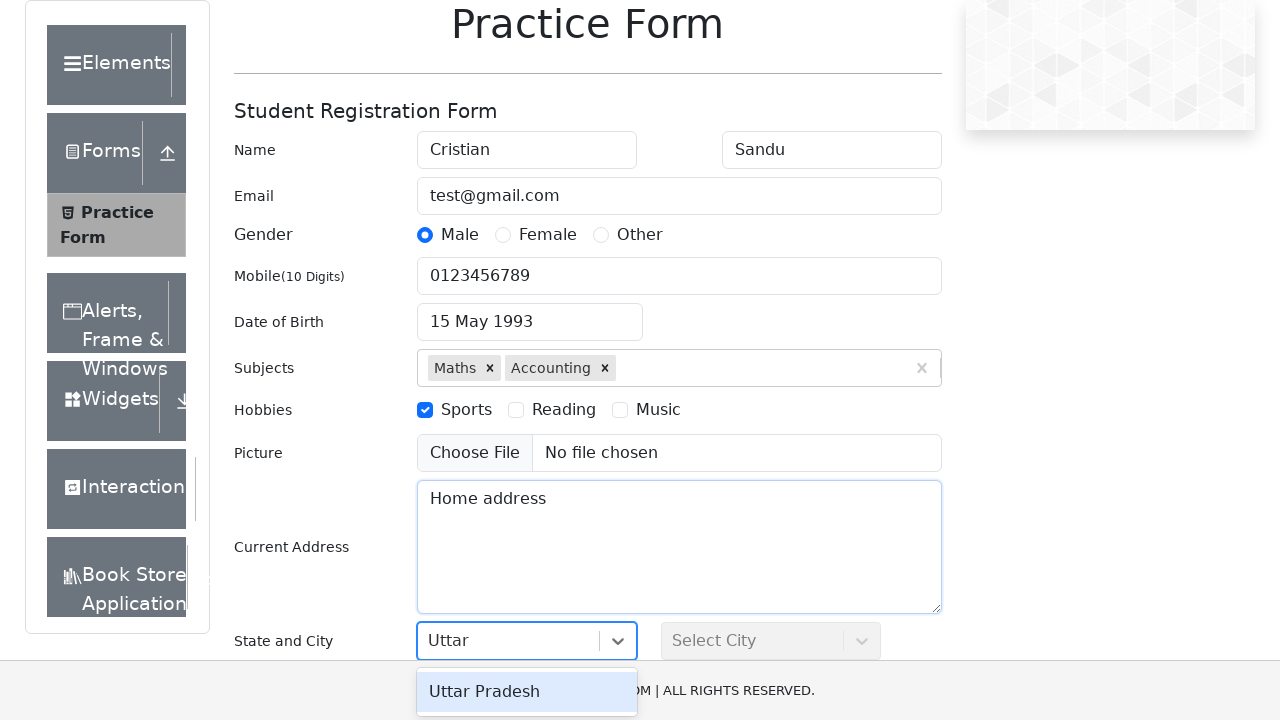

Selected Uttar Pradesh as state on #react-select-3-input
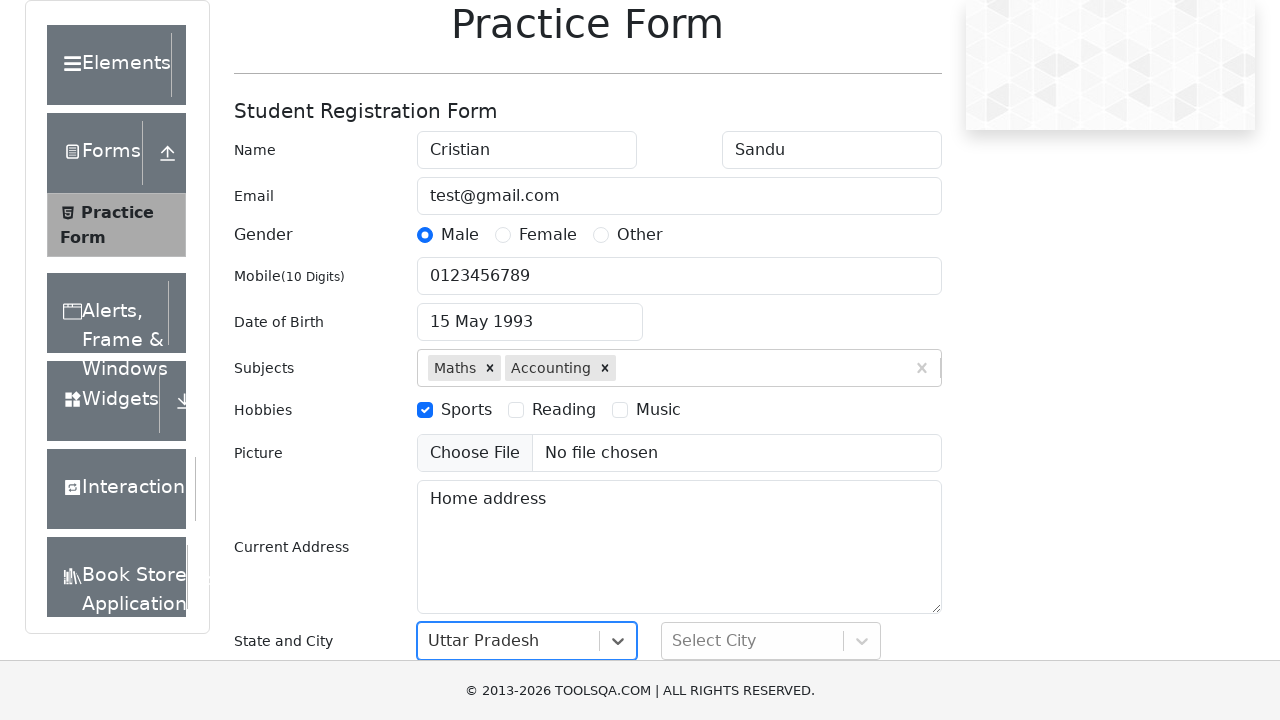

Typed 'Agra' in city field on #react-select-4-input
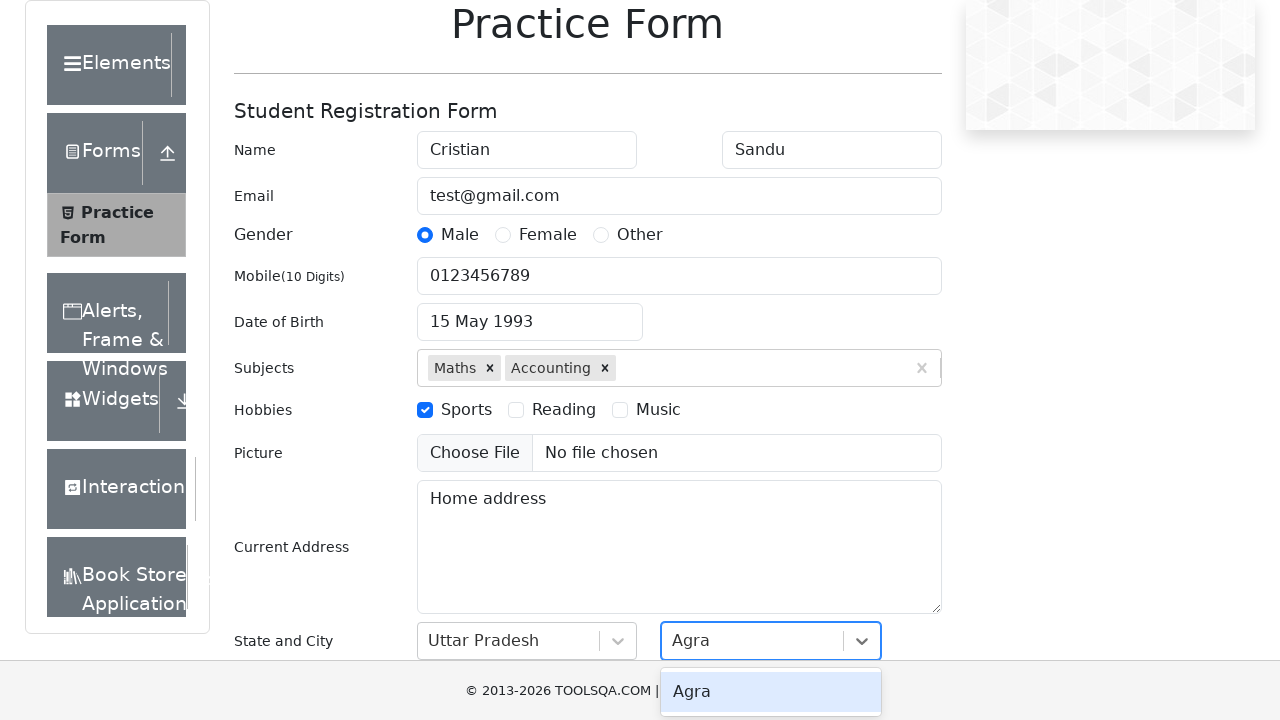

Selected Agra as city on #react-select-4-input
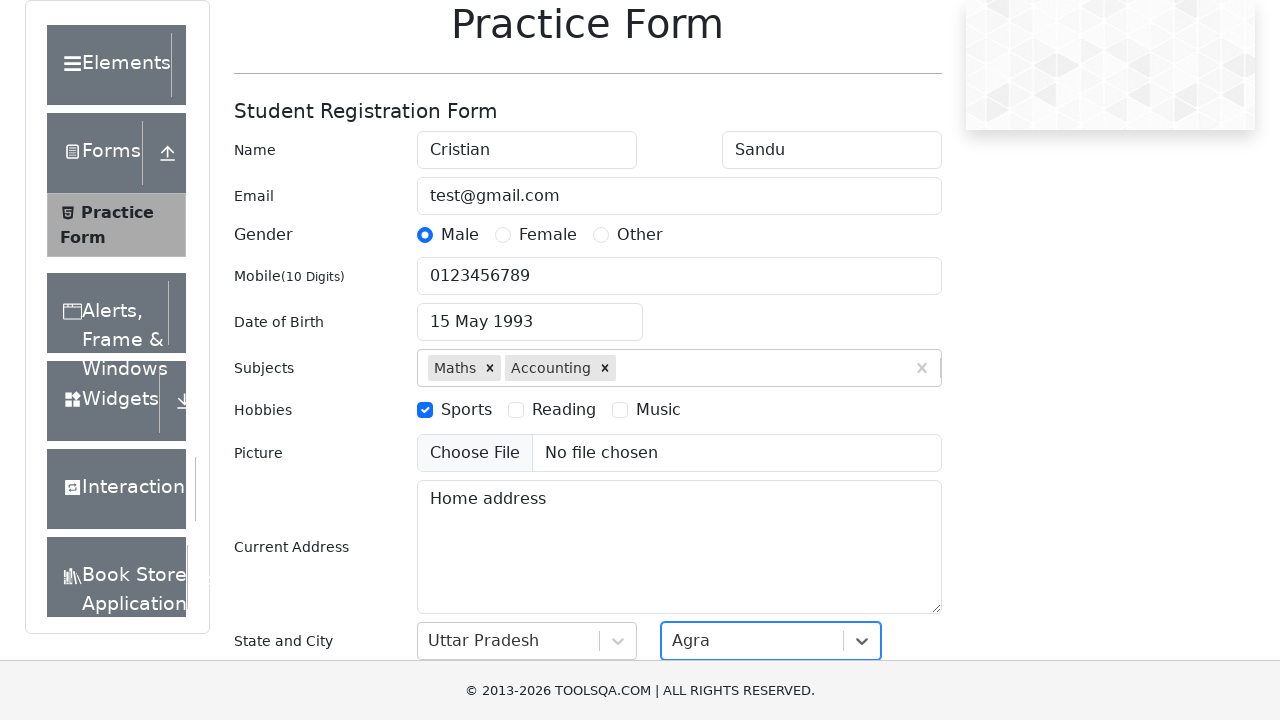

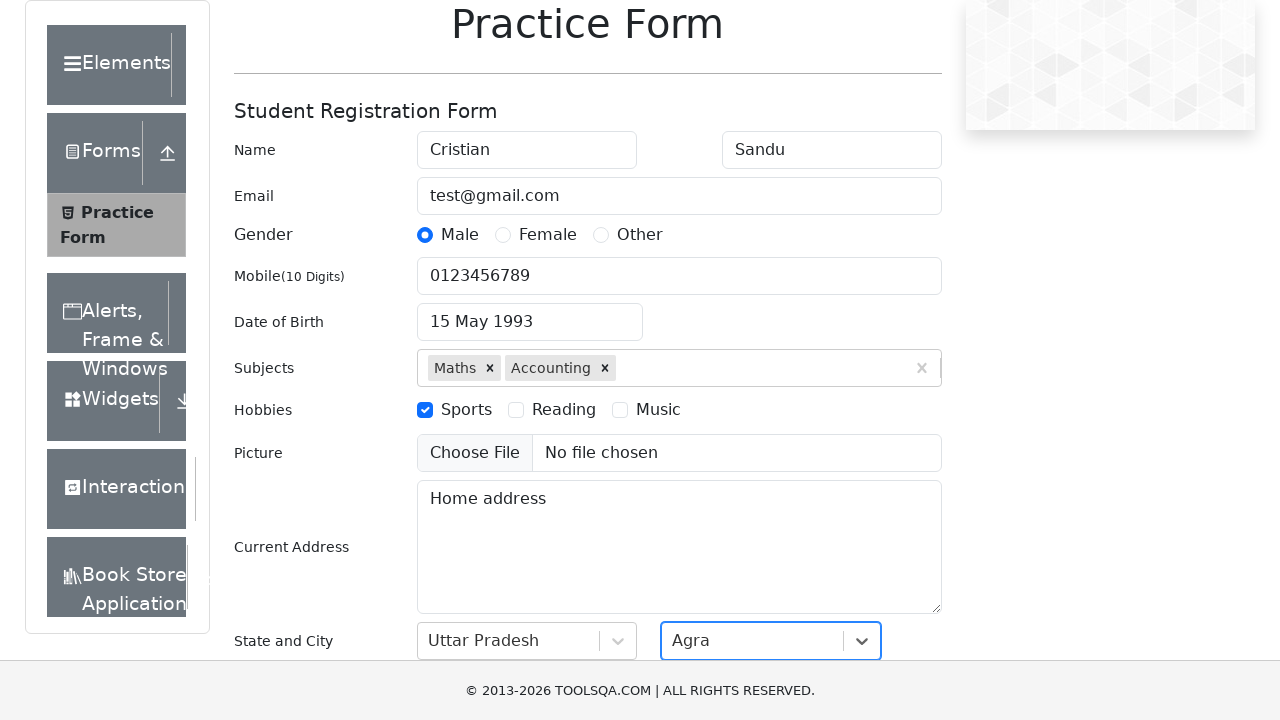